Tests infinite scroll page by scrolling down 10 times and then scrolling back up 10 times using JavaScript executor

Starting URL: https://practice.cydeo.com/infinite_scroll

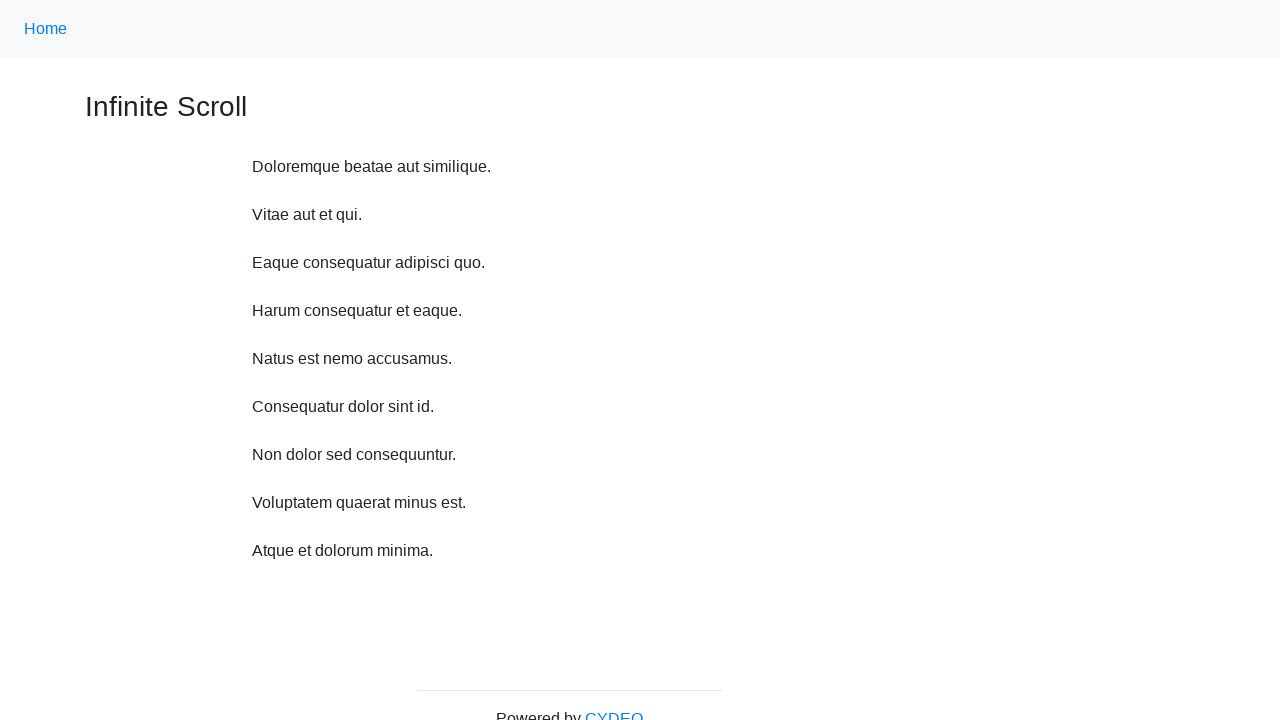

Scrolled down 750 pixels using JavaScript executor
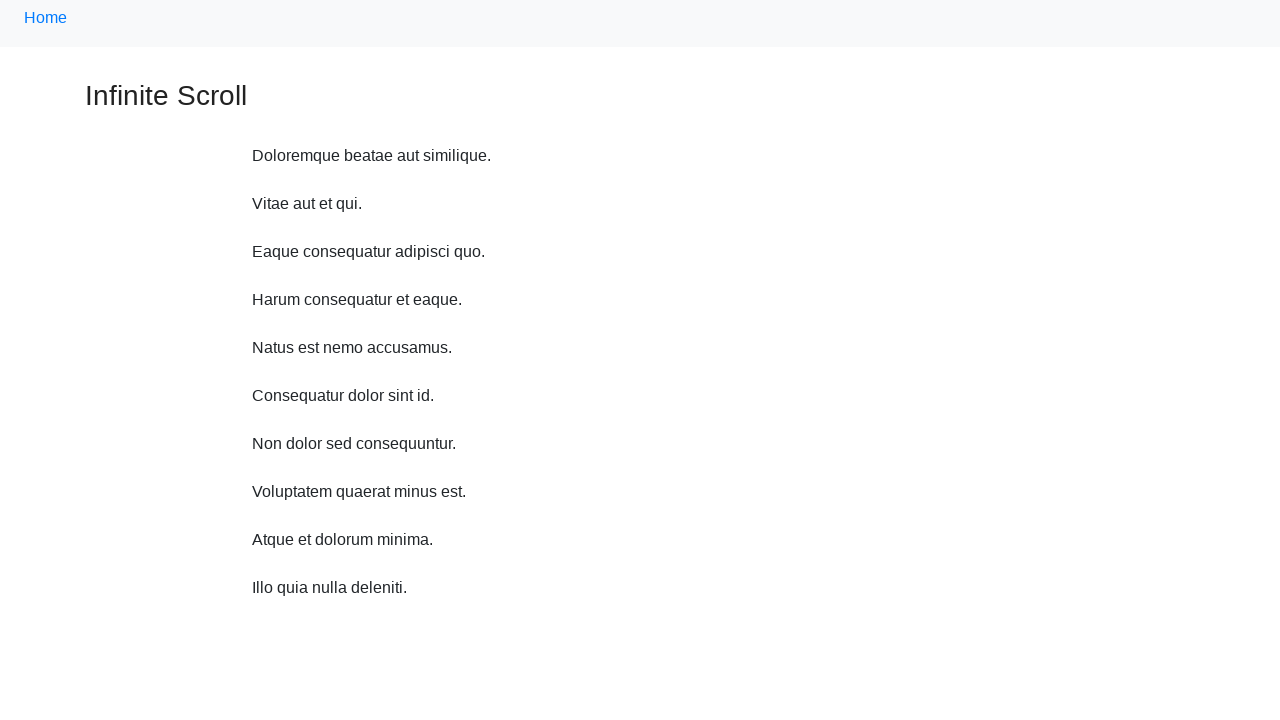

Waited 1 second for content to load
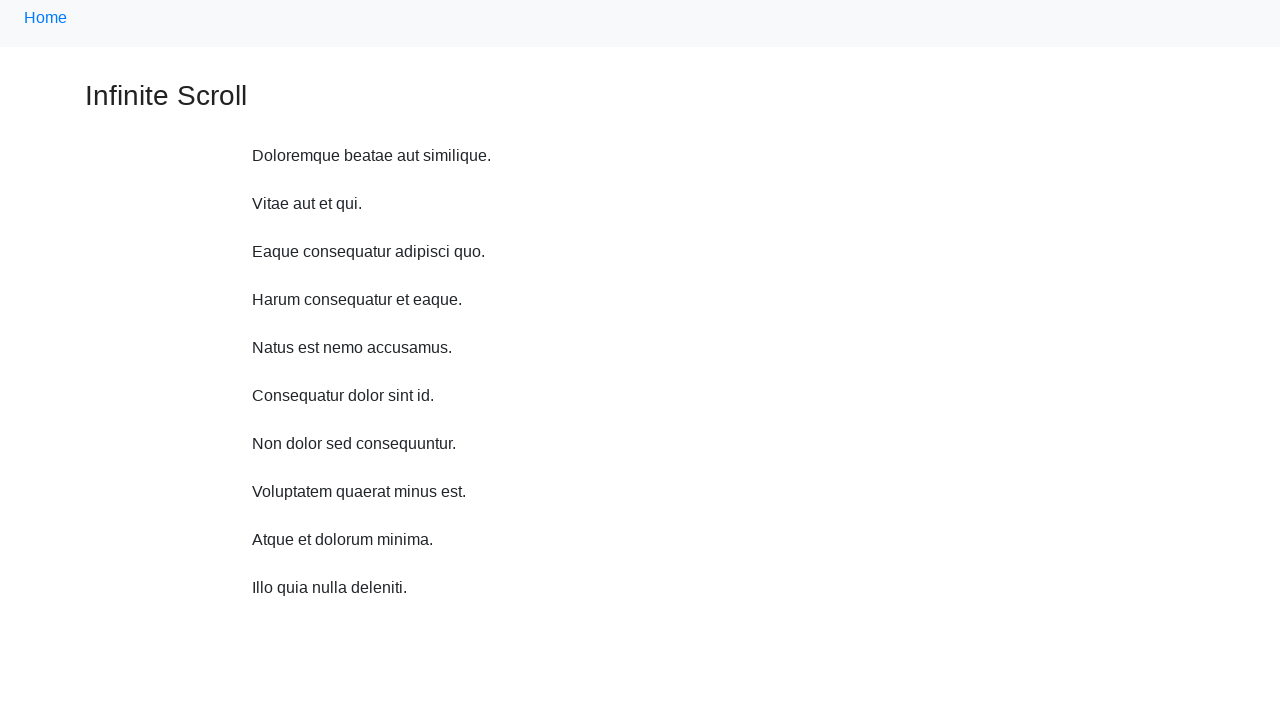

Scrolled down 750 pixels using JavaScript executor
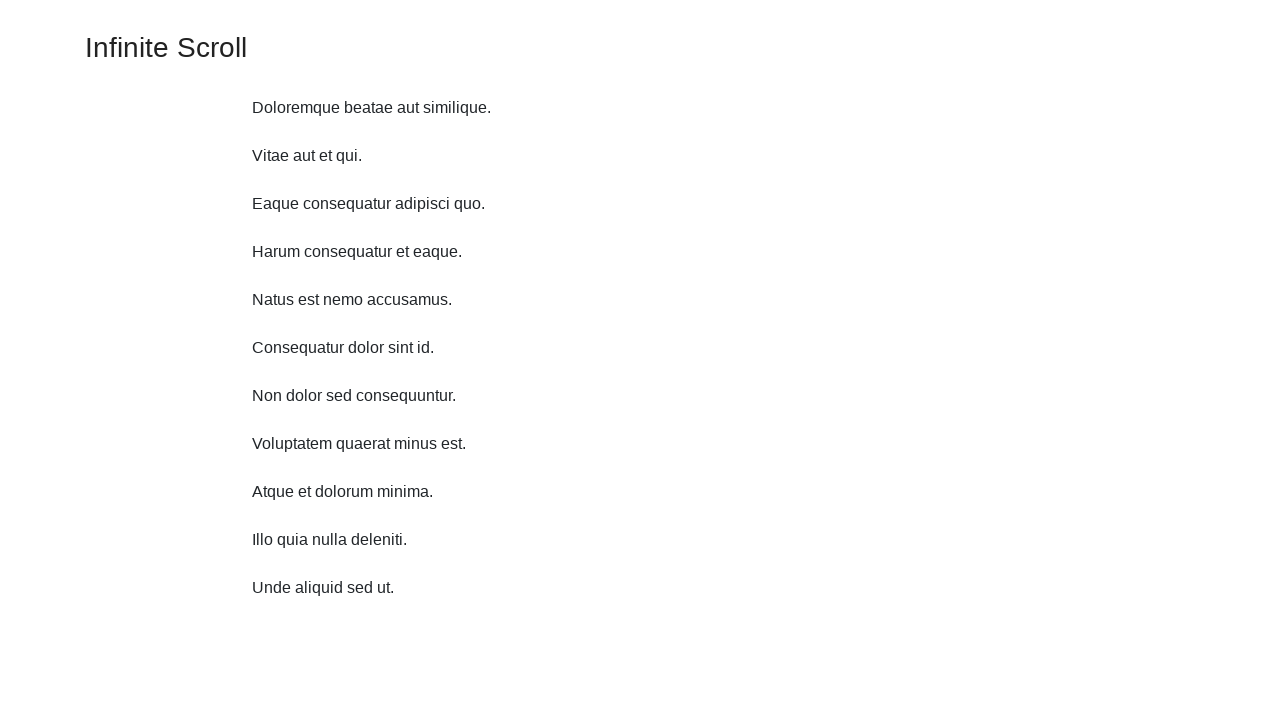

Waited 1 second for content to load
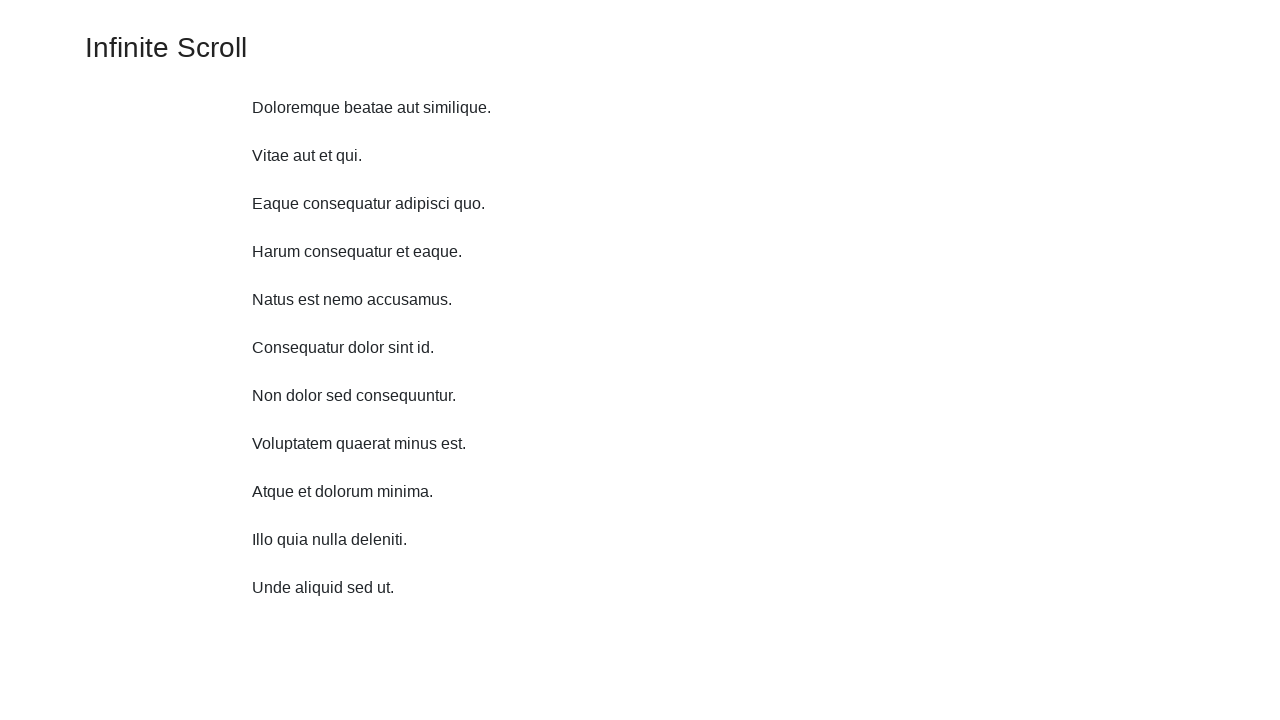

Scrolled down 750 pixels using JavaScript executor
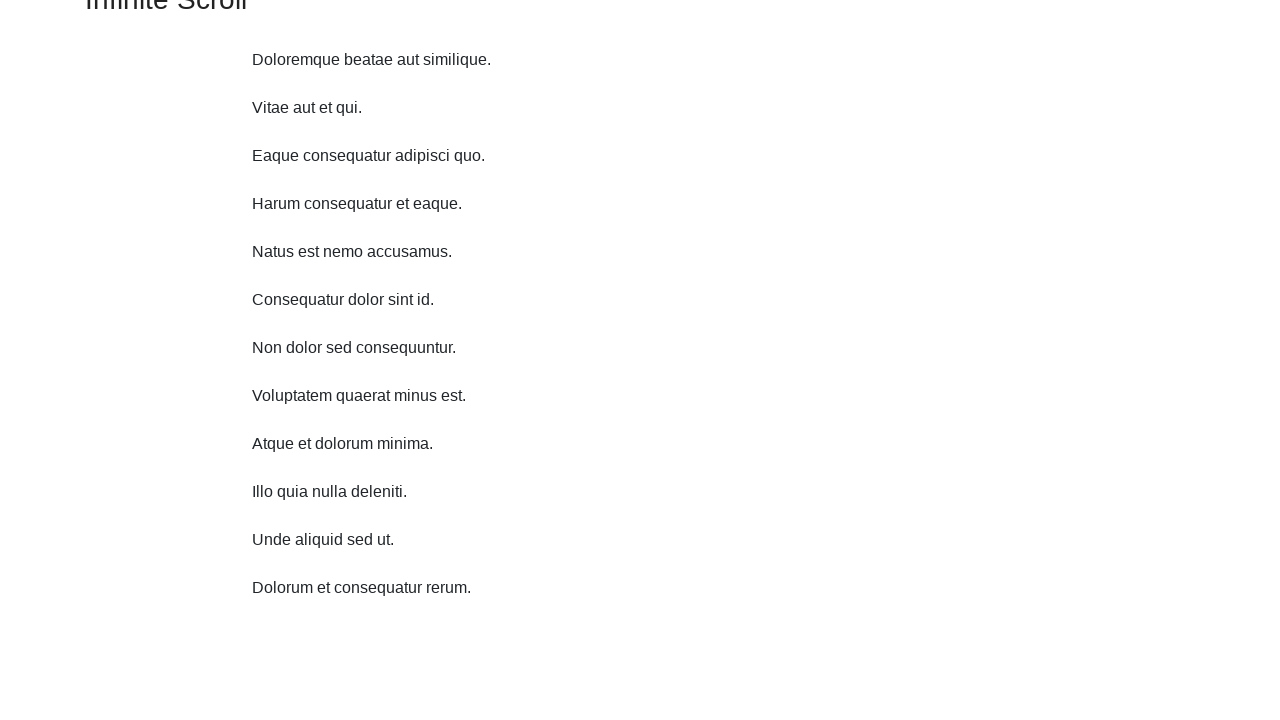

Waited 1 second for content to load
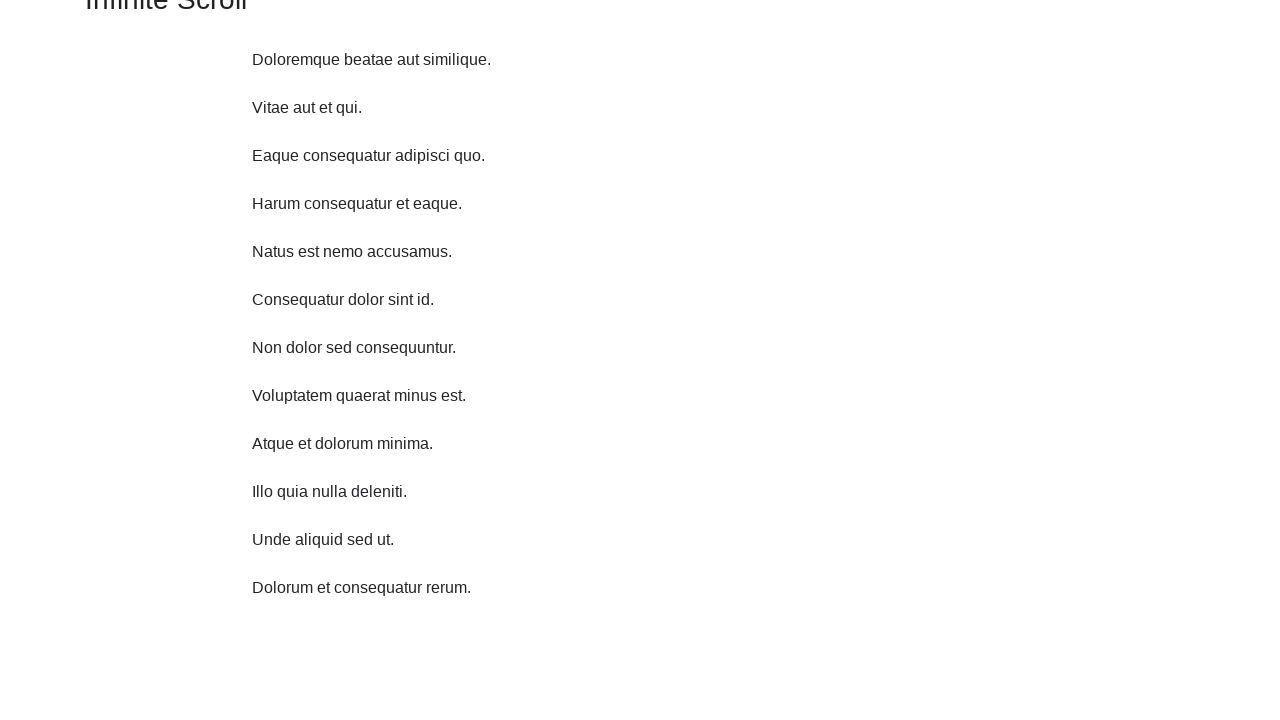

Scrolled down 750 pixels using JavaScript executor
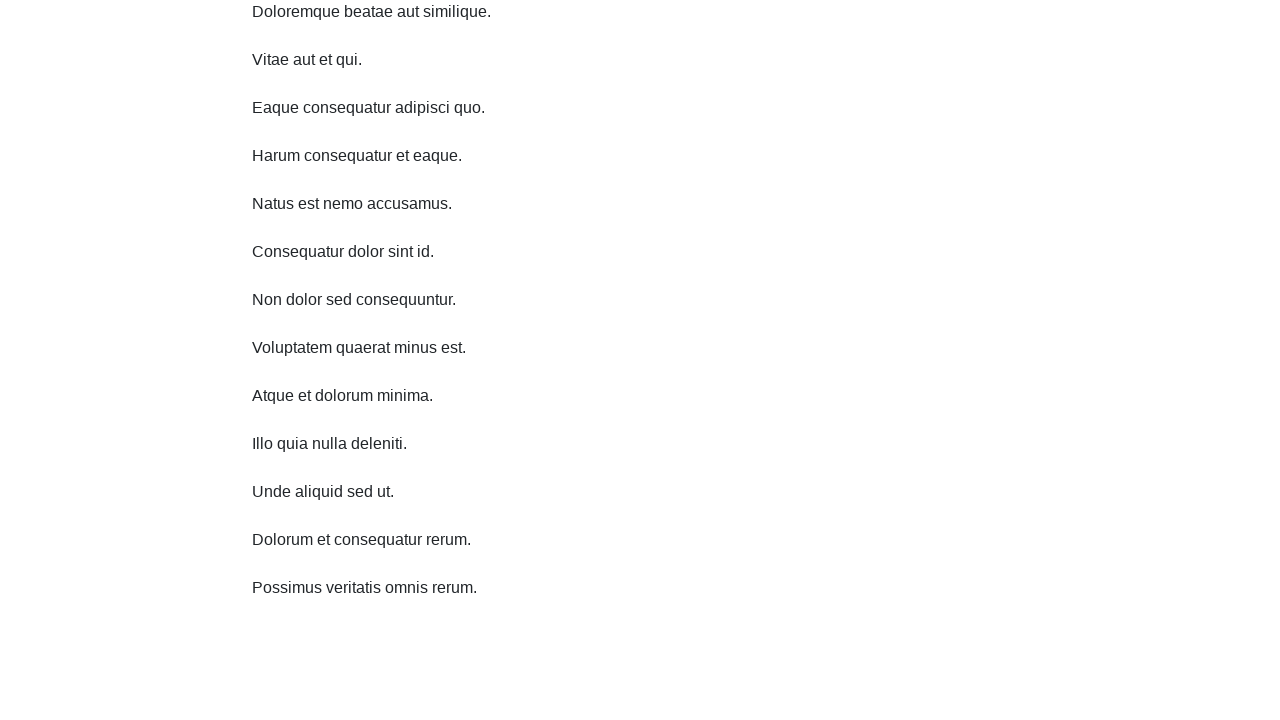

Waited 1 second for content to load
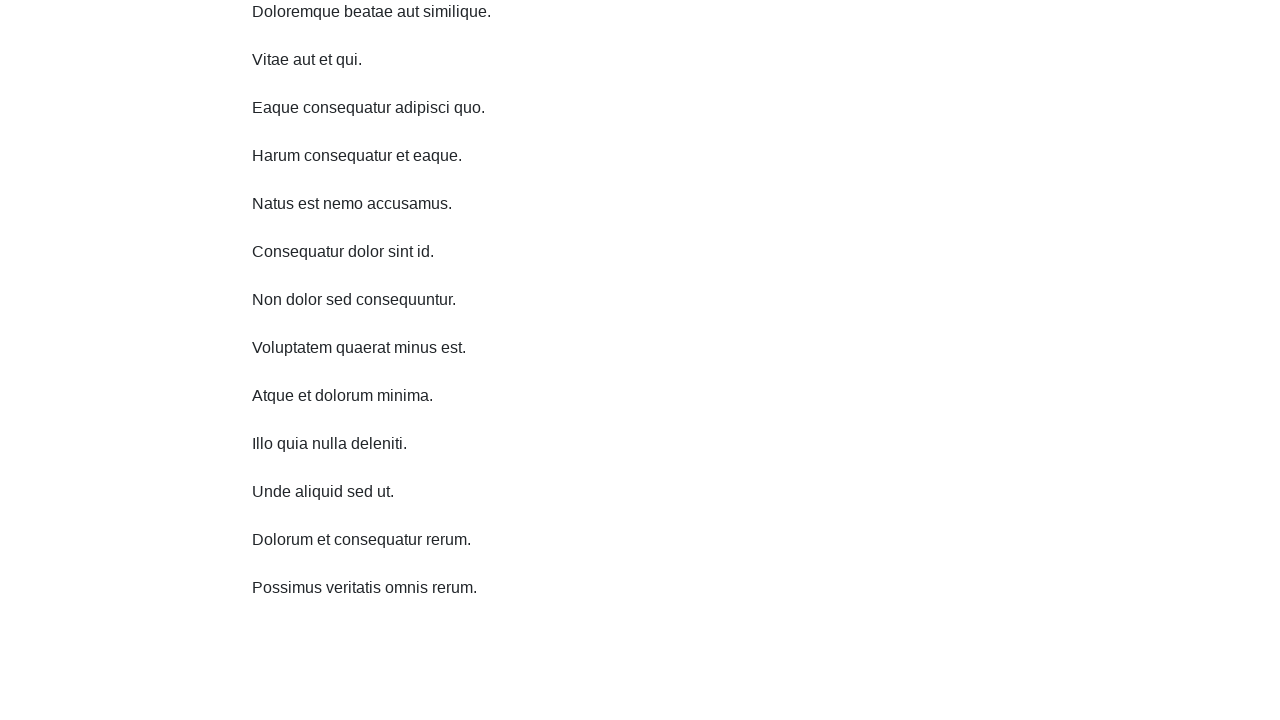

Scrolled down 750 pixels using JavaScript executor
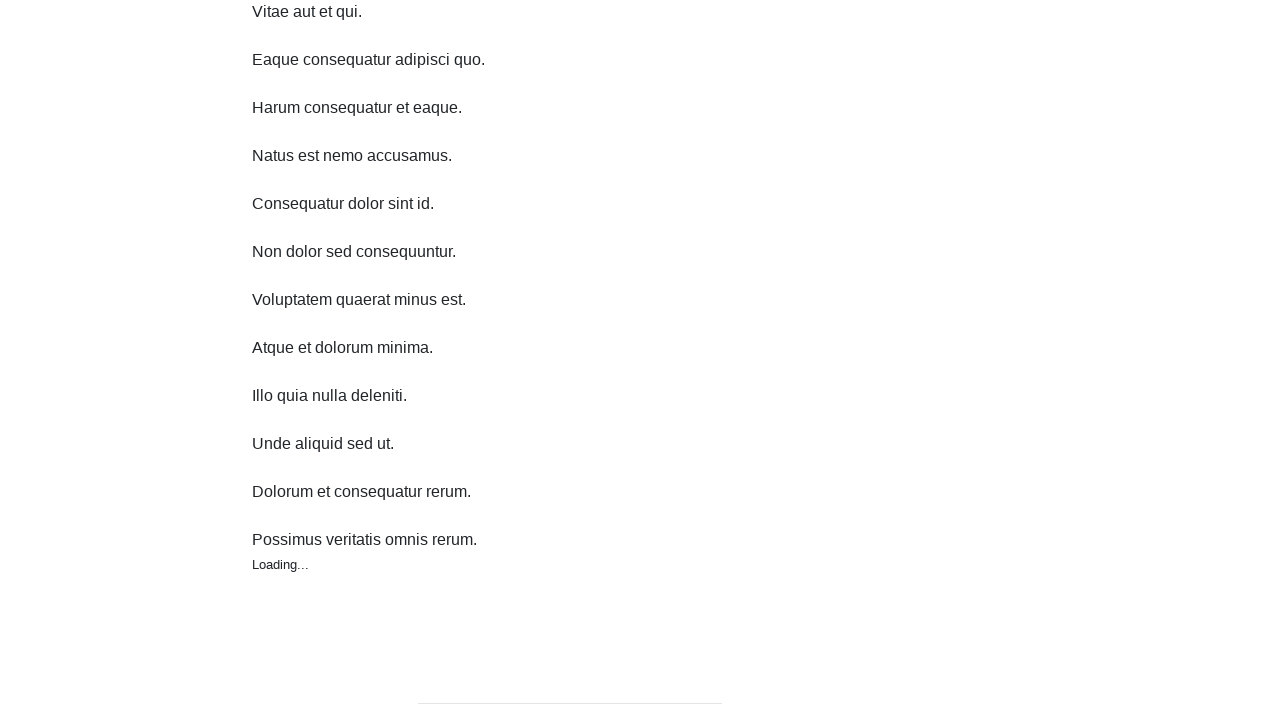

Waited 1 second for content to load
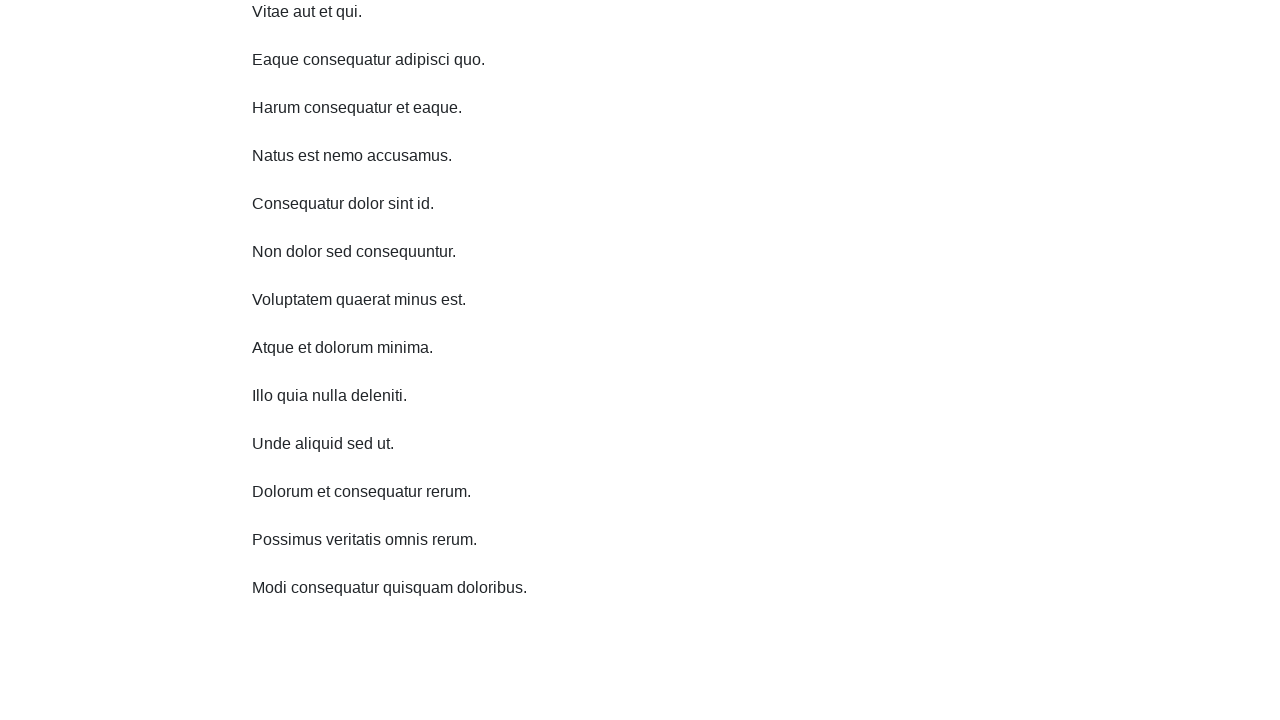

Scrolled down 750 pixels using JavaScript executor
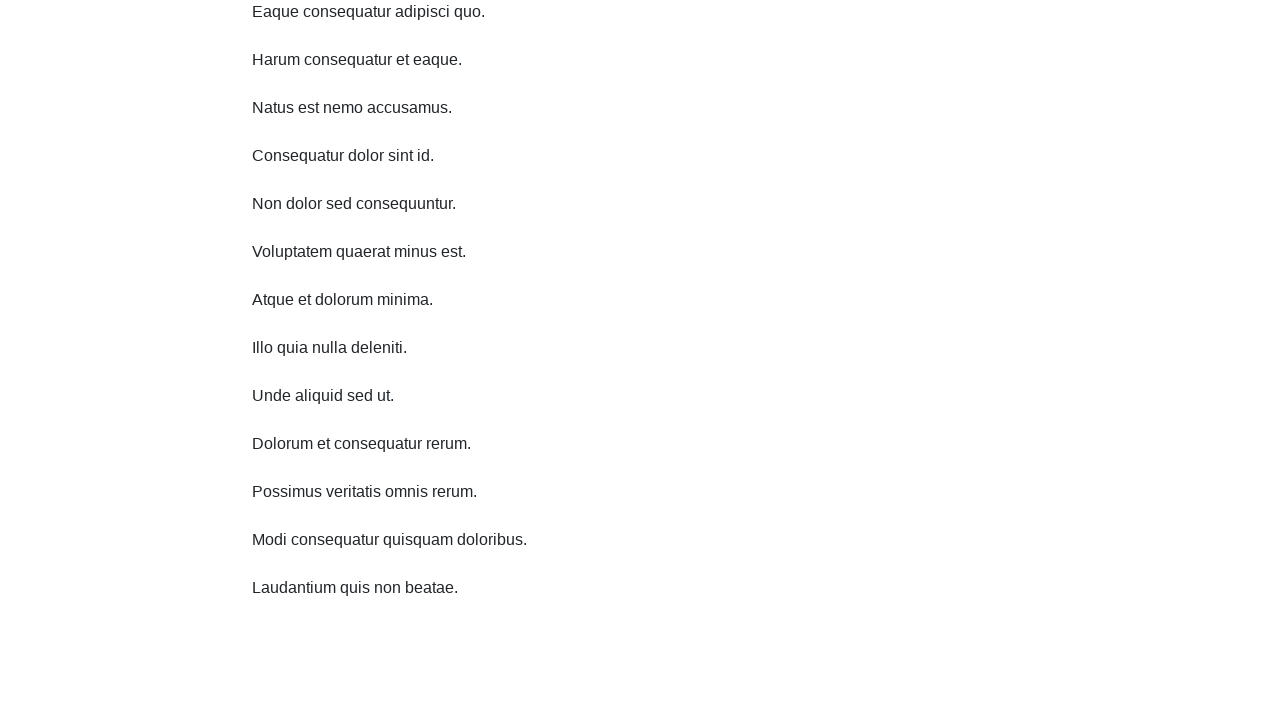

Waited 1 second for content to load
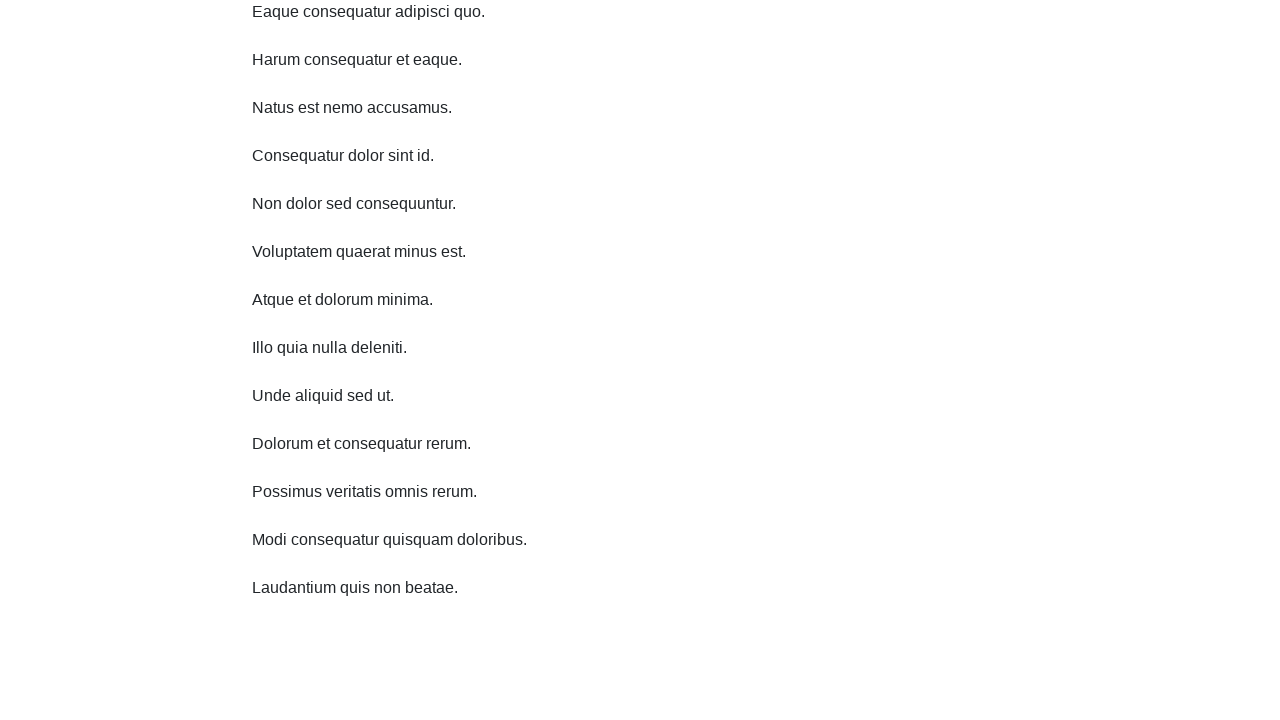

Scrolled down 750 pixels using JavaScript executor
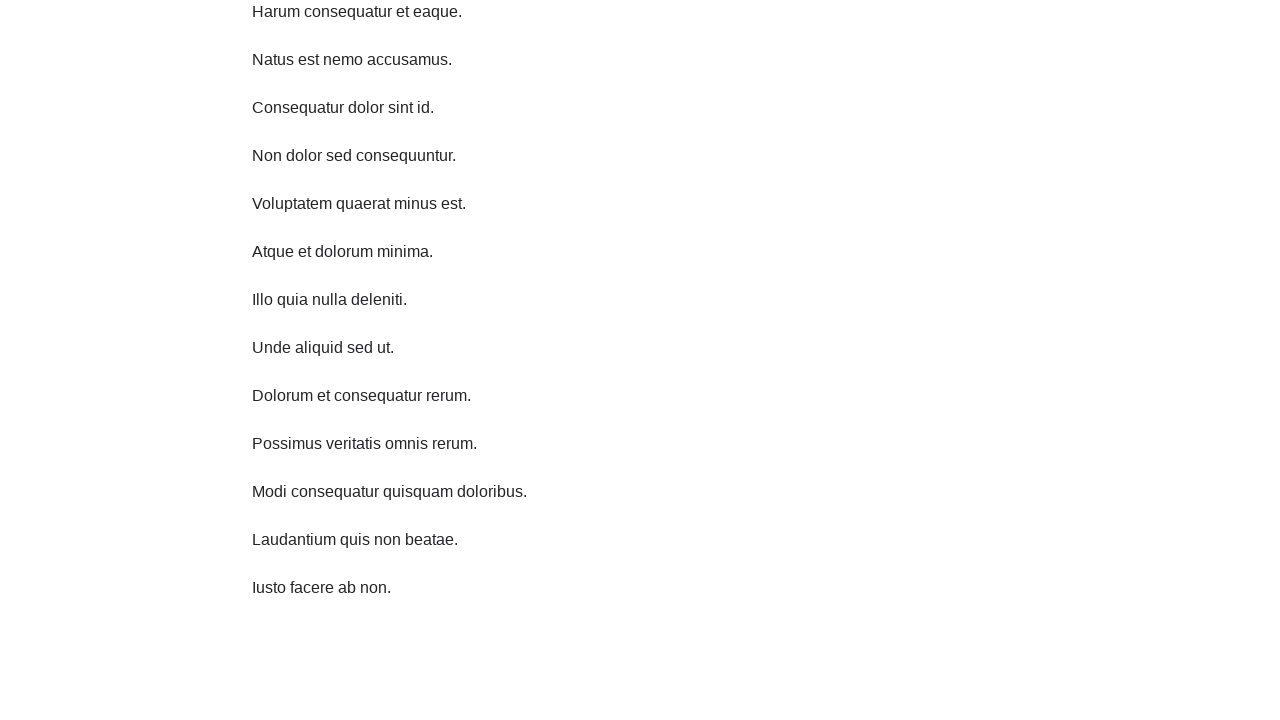

Waited 1 second for content to load
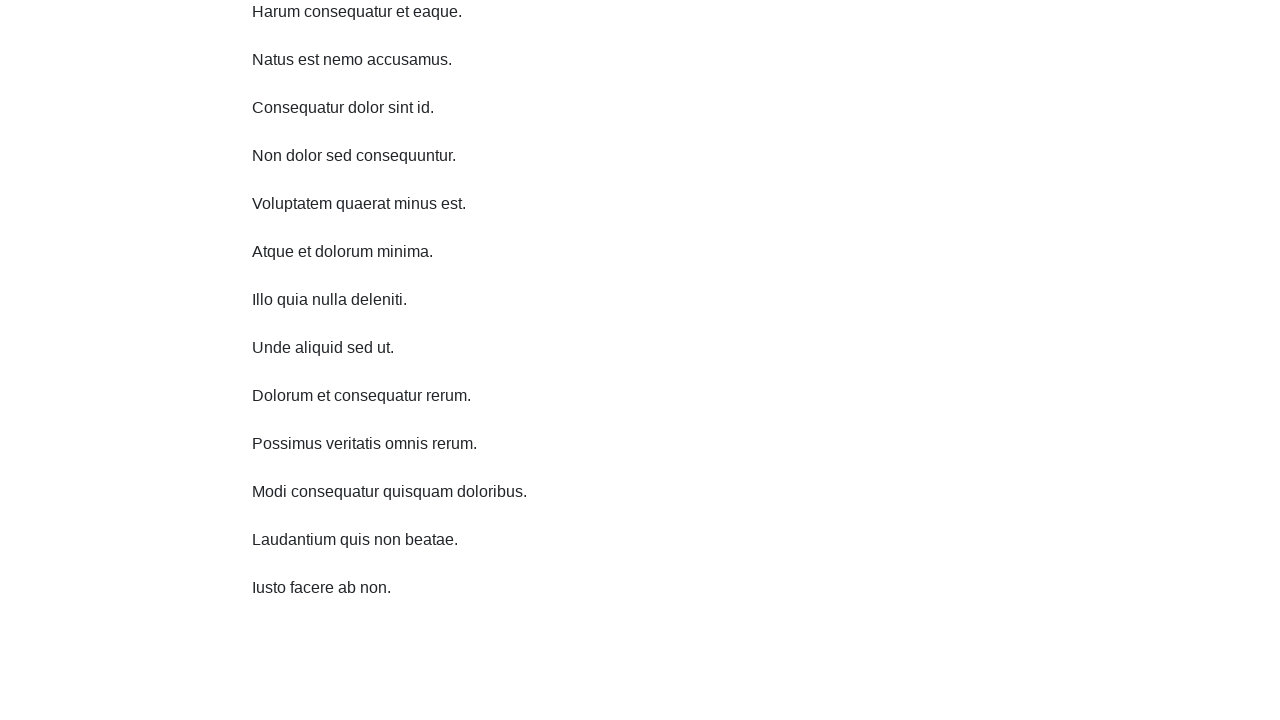

Scrolled down 750 pixels using JavaScript executor
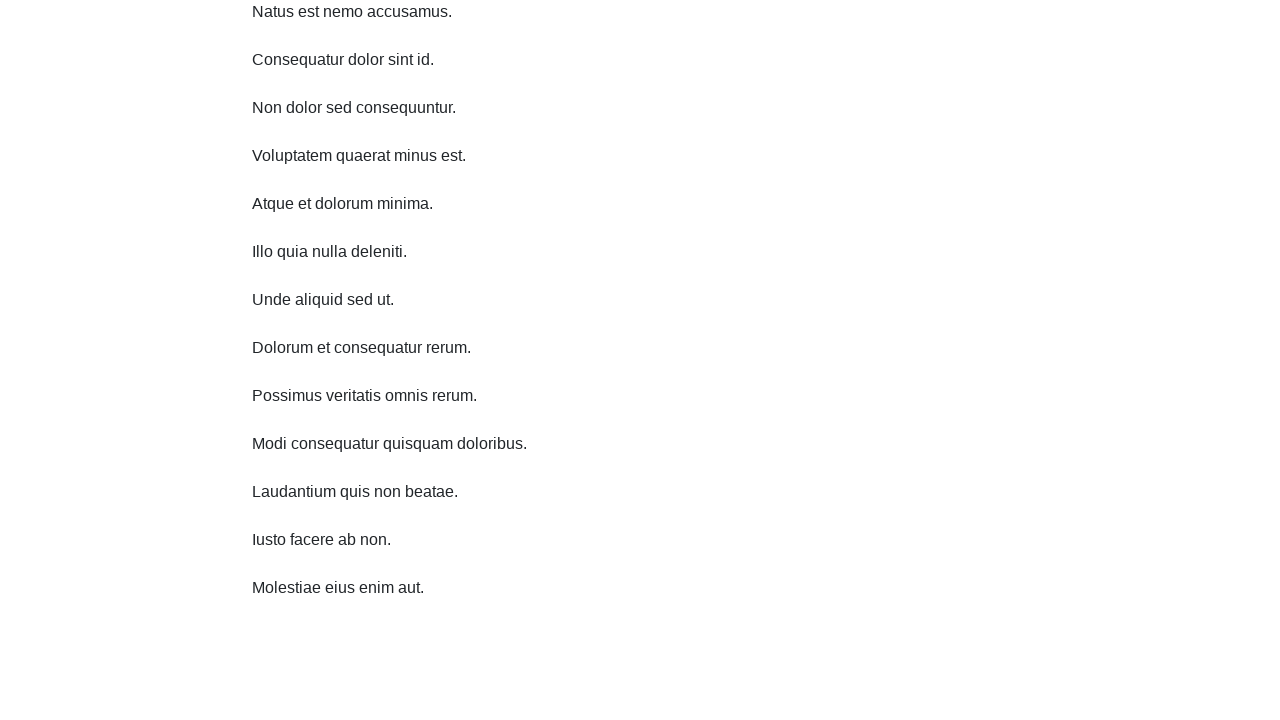

Waited 1 second for content to load
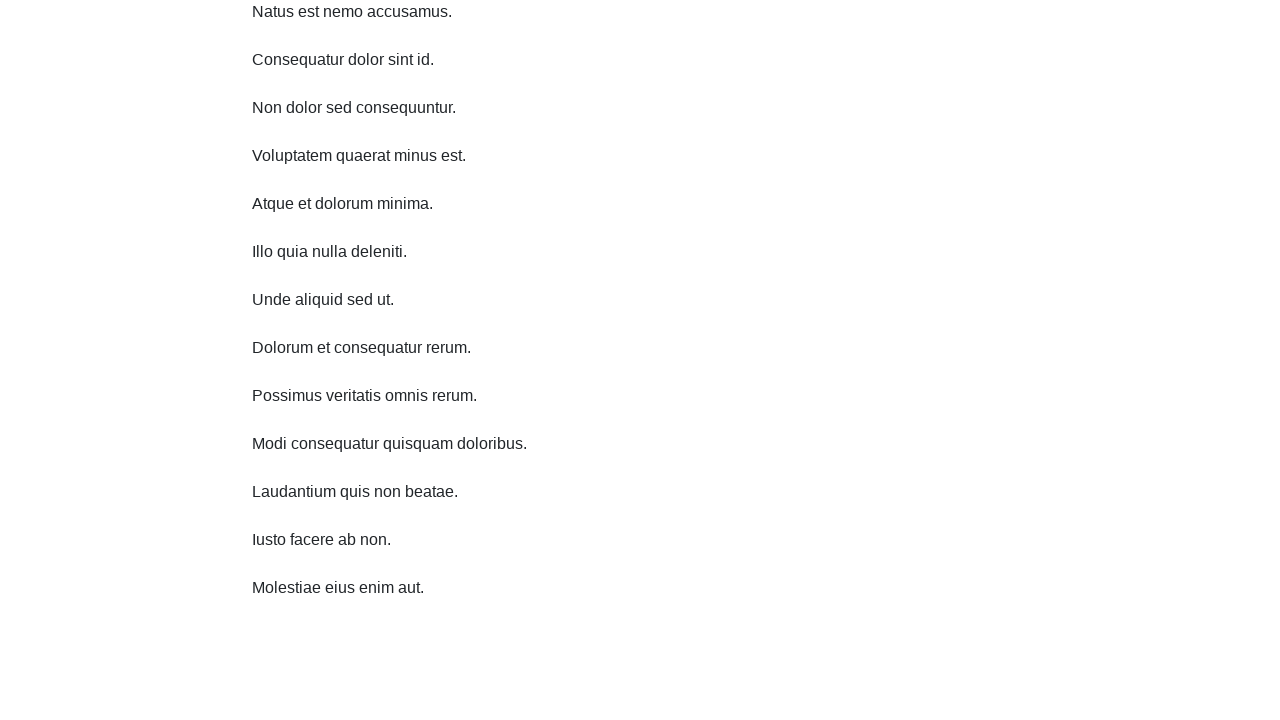

Scrolled down 750 pixels using JavaScript executor
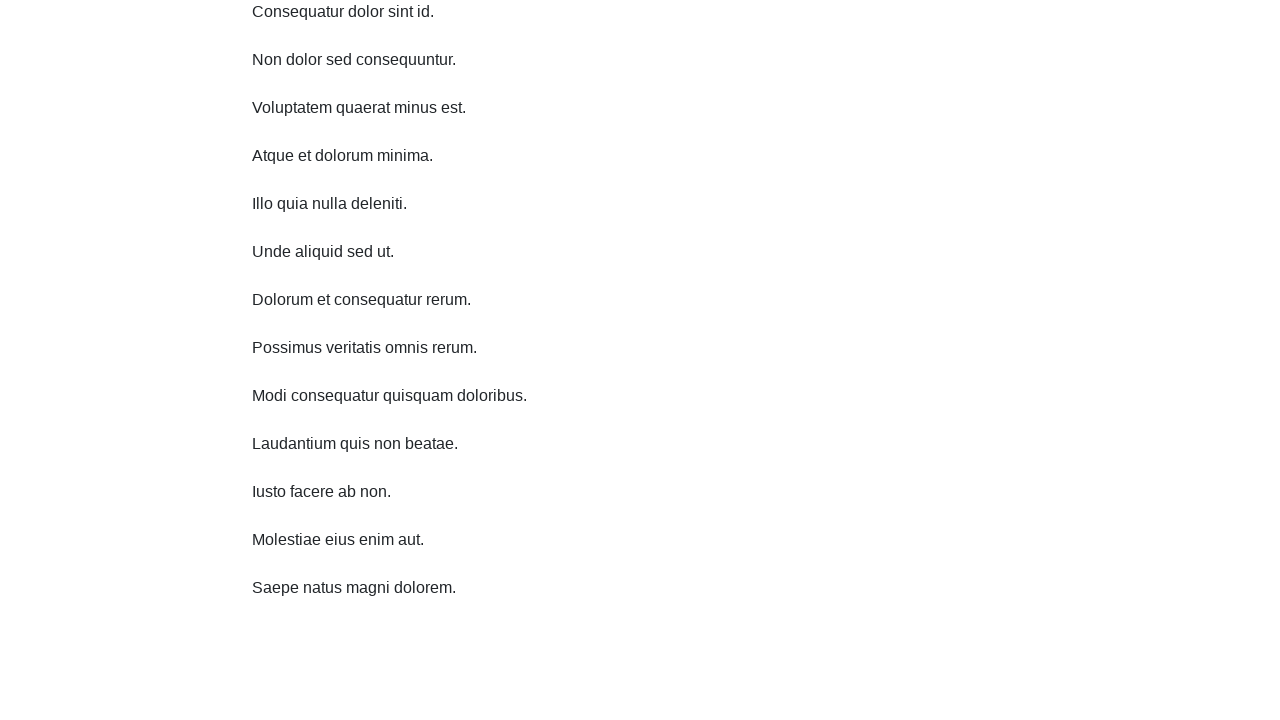

Waited 1 second for content to load
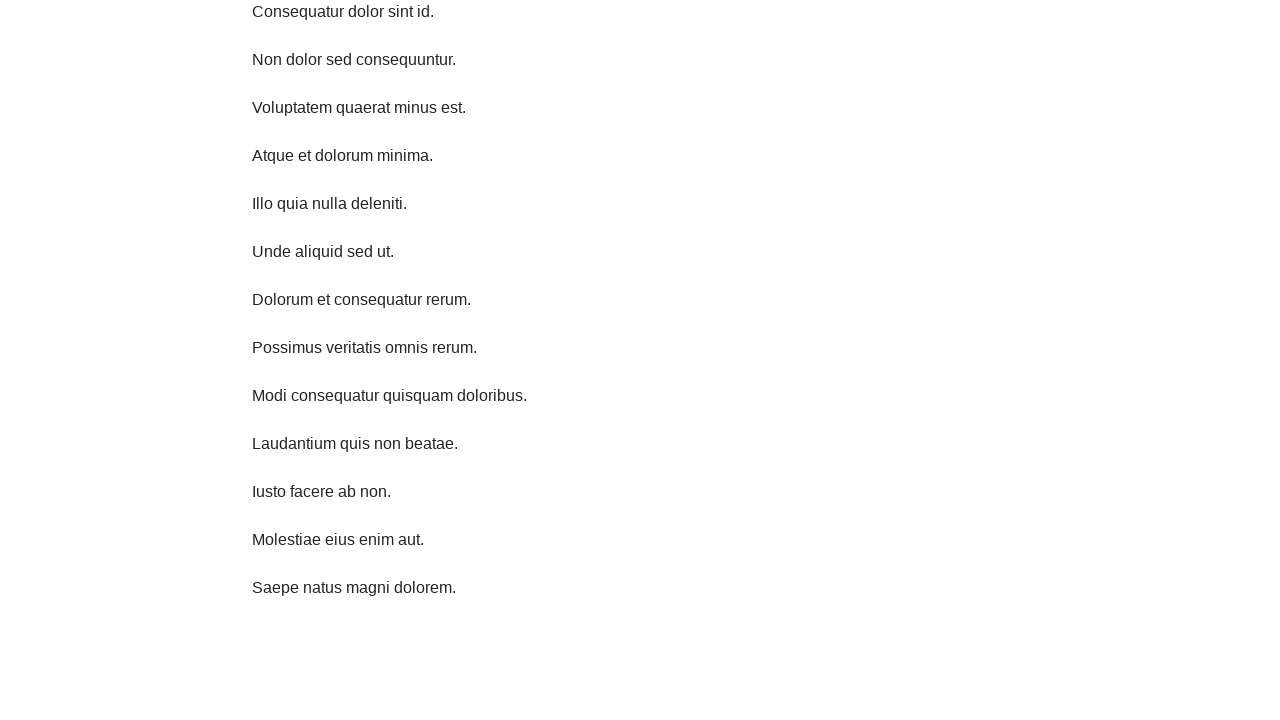

Scrolled down 750 pixels using JavaScript executor
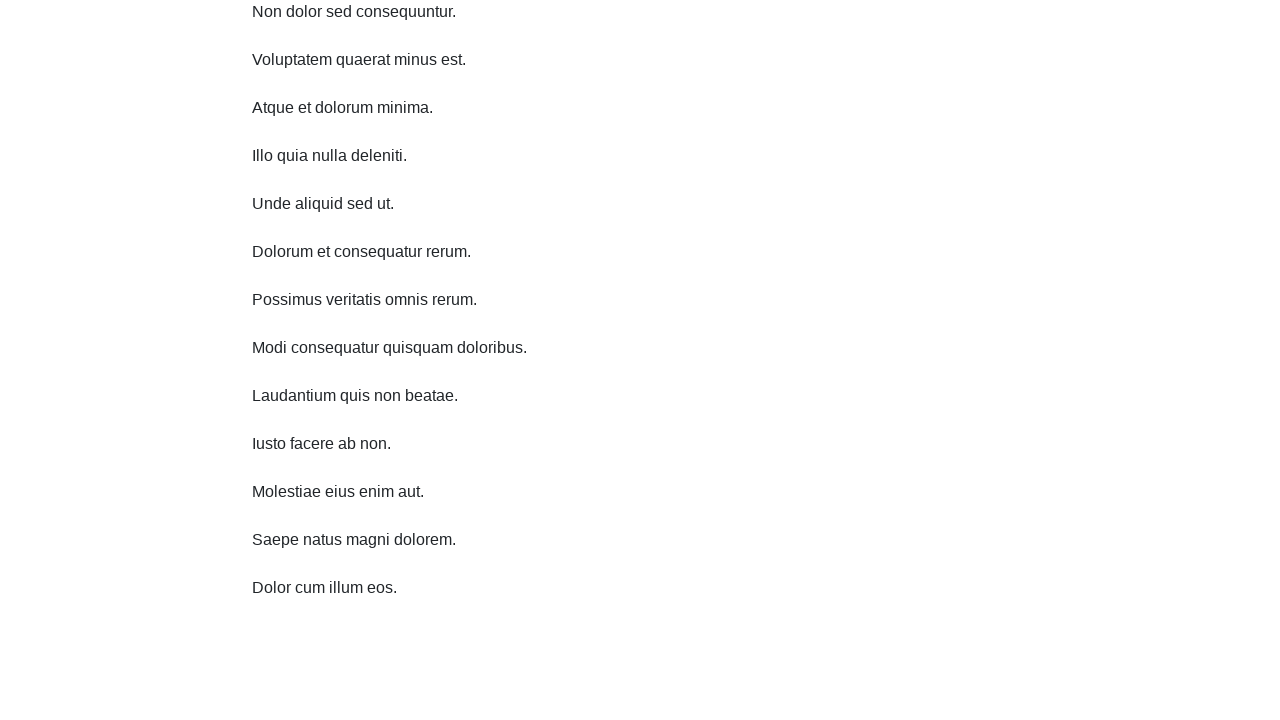

Waited 1 second for content to load
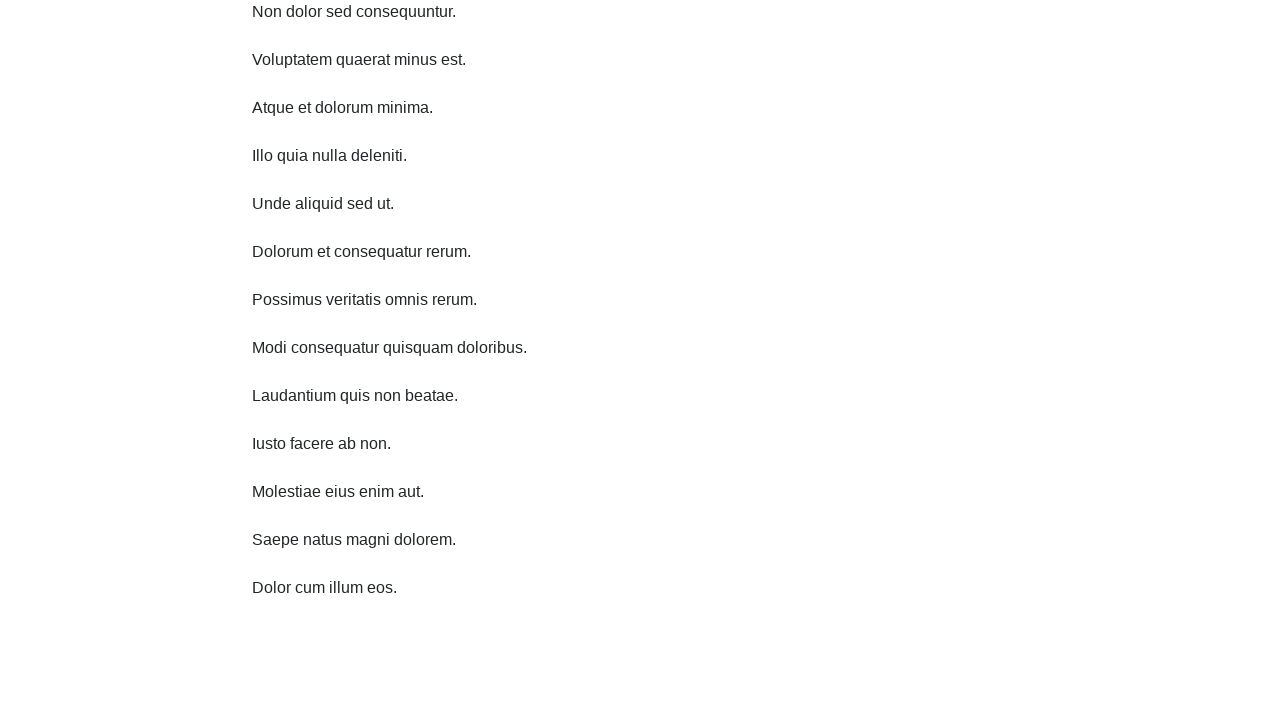

Scrolled up 750 pixels using JavaScript executor
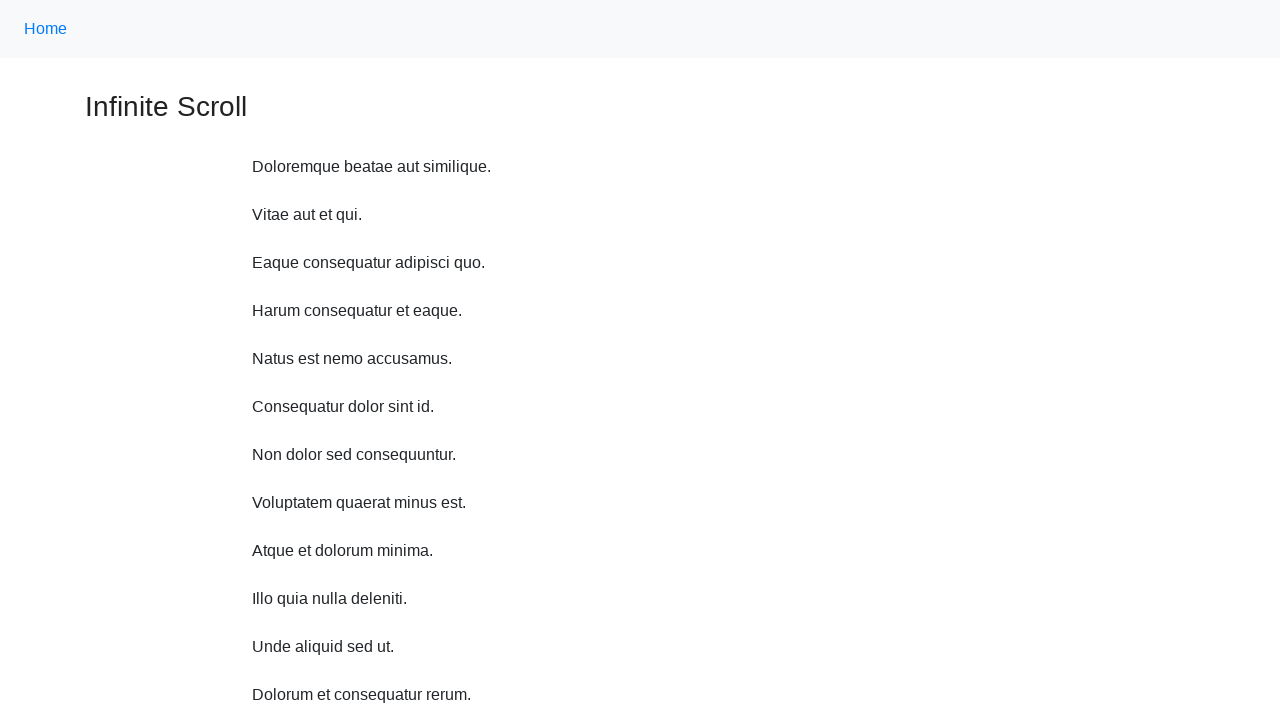

Scrolled up 750 pixels using JavaScript executor
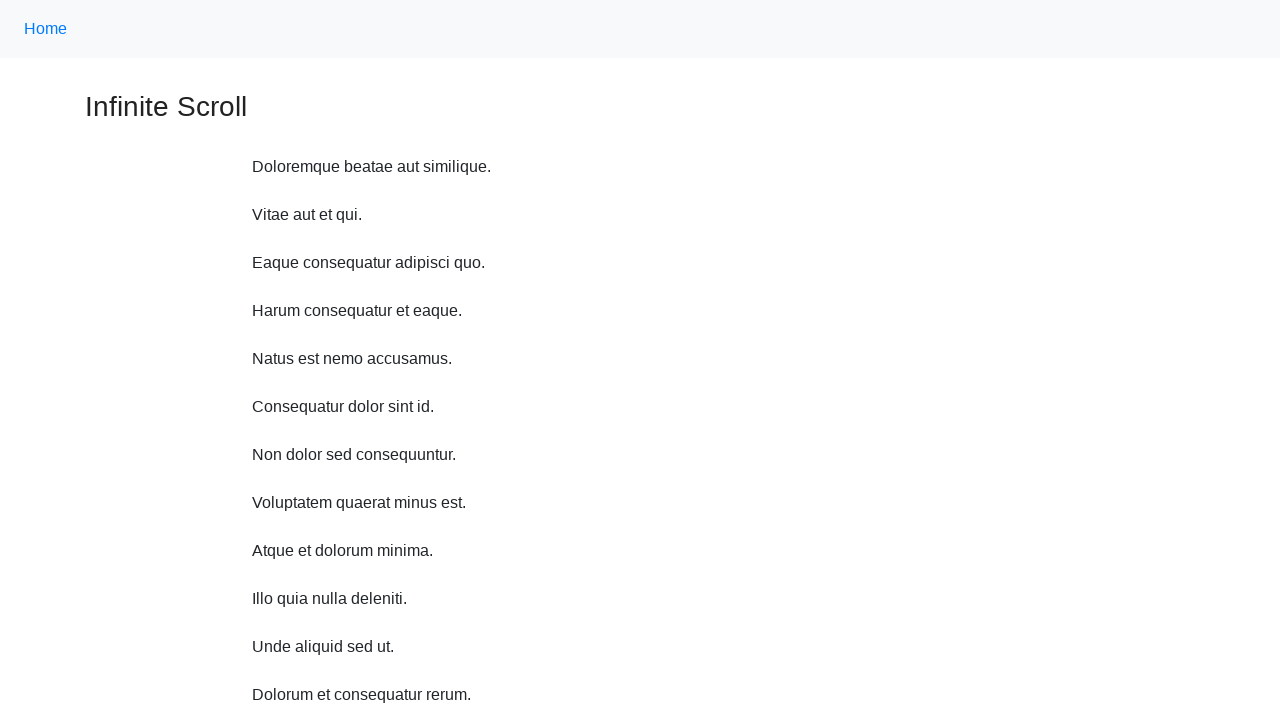

Scrolled up 750 pixels using JavaScript executor
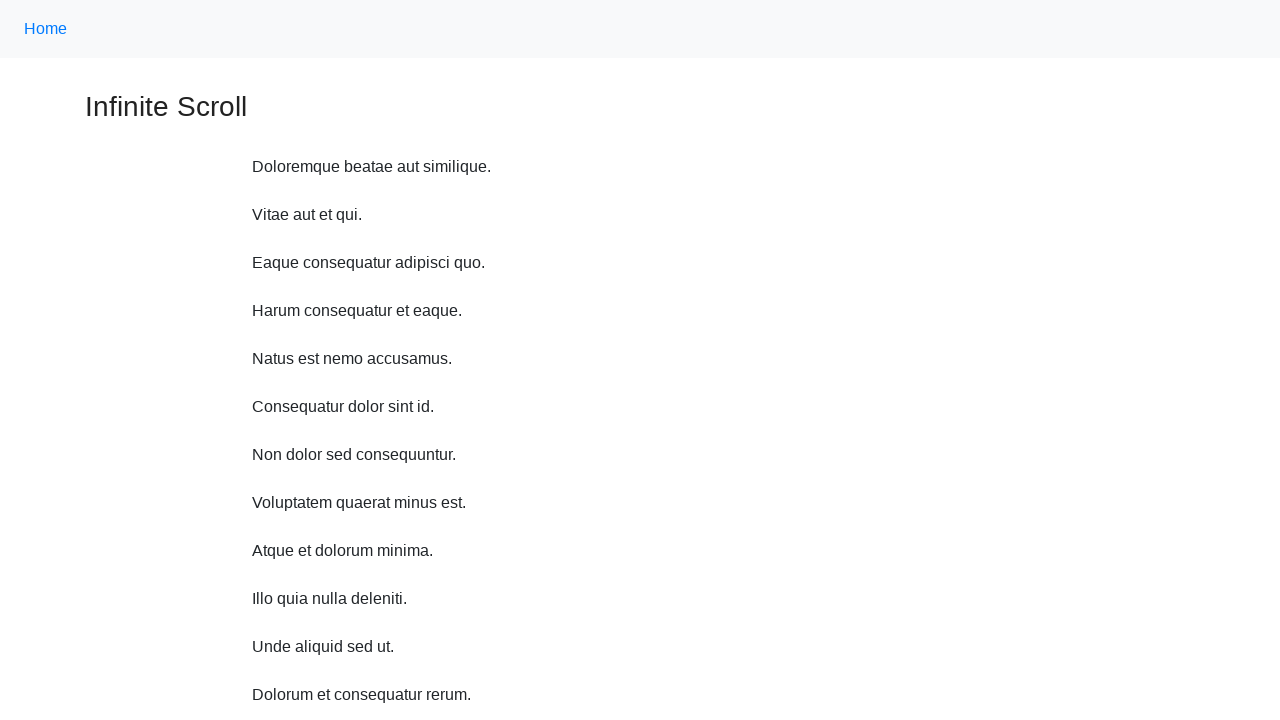

Scrolled up 750 pixels using JavaScript executor
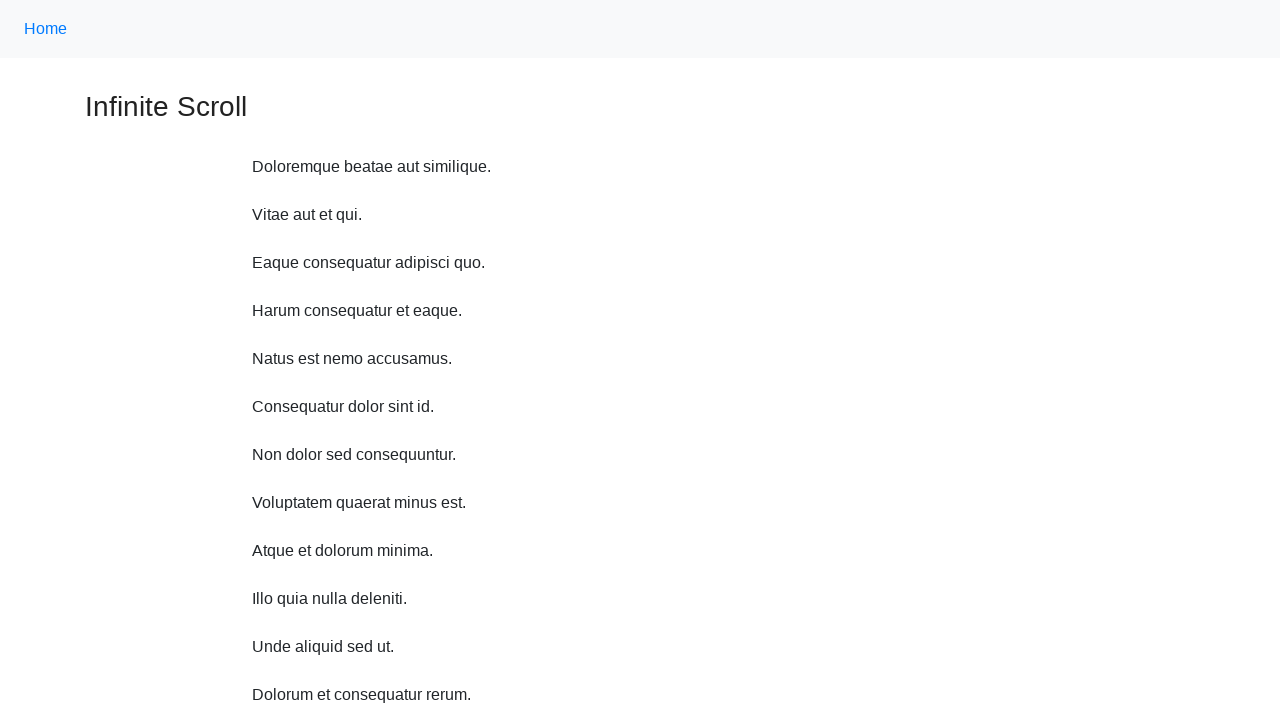

Scrolled up 750 pixels using JavaScript executor
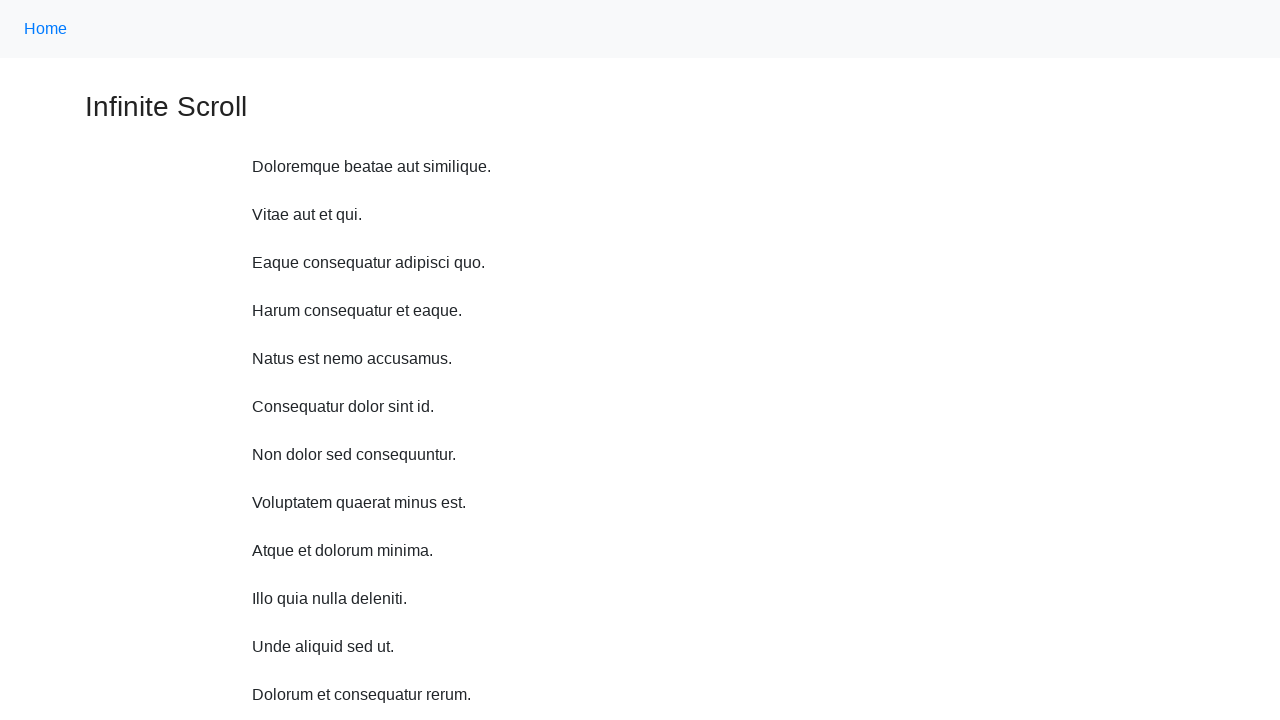

Scrolled up 750 pixels using JavaScript executor
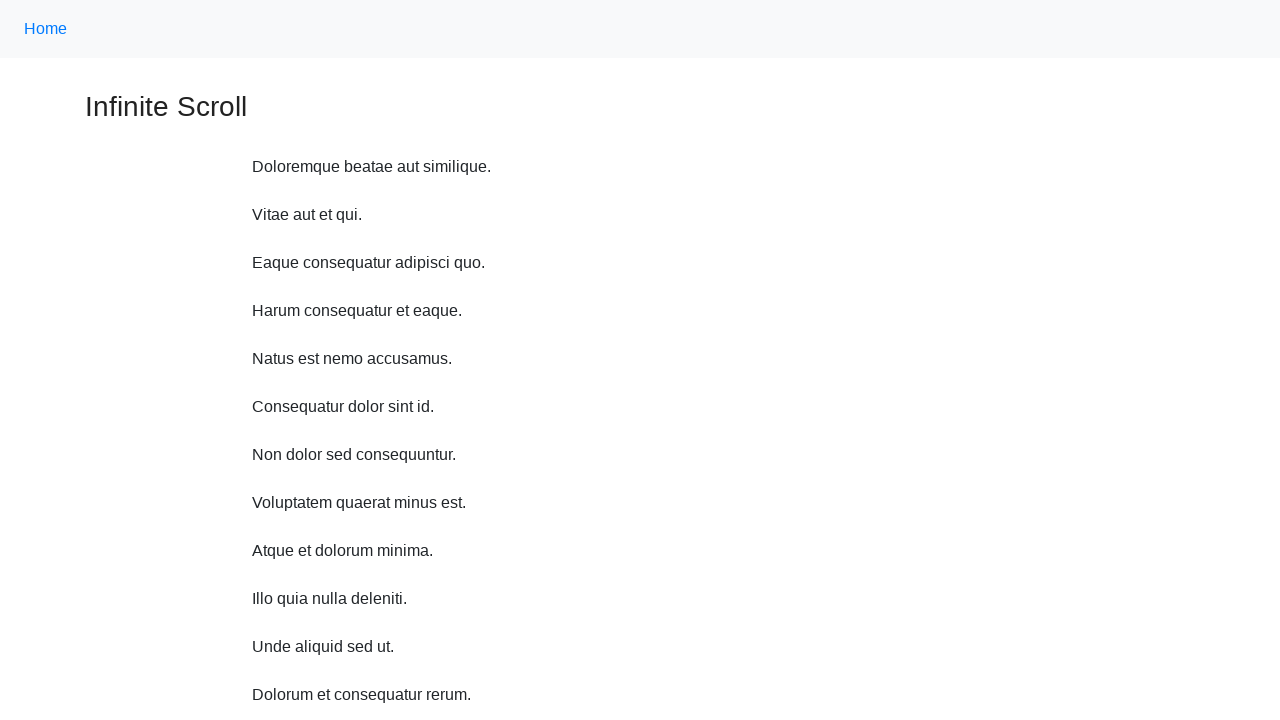

Scrolled up 750 pixels using JavaScript executor
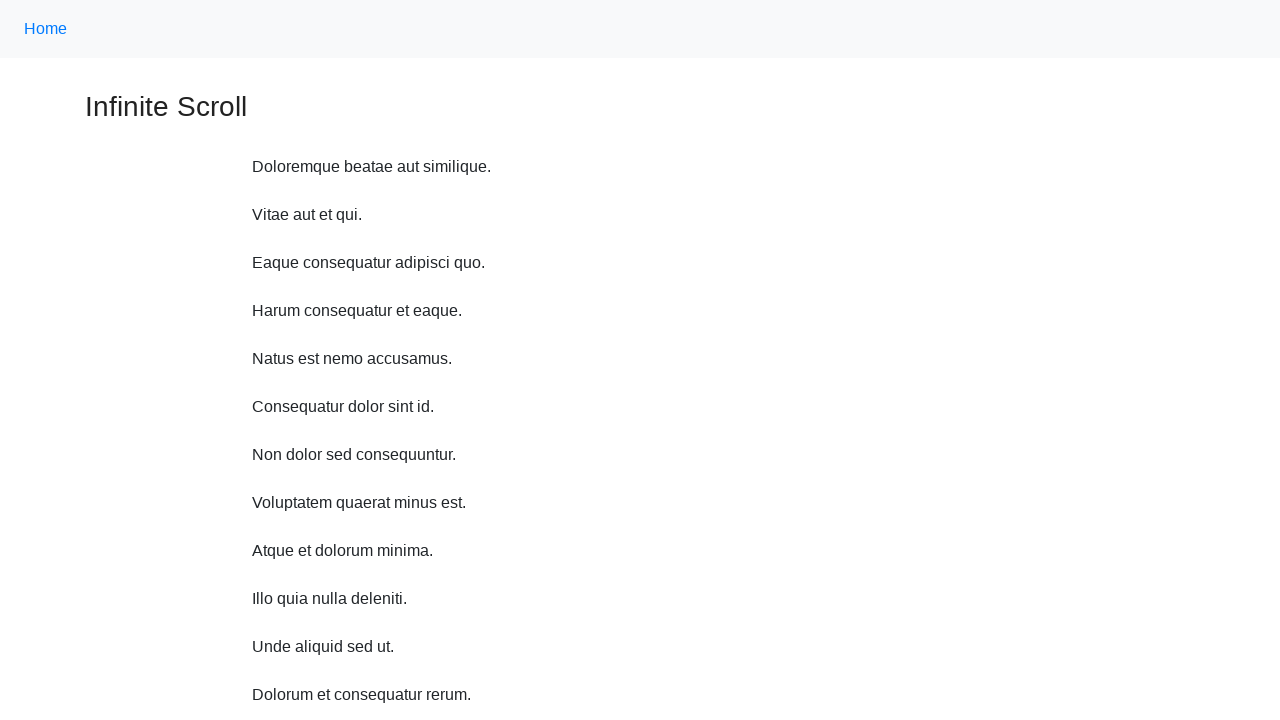

Scrolled up 750 pixels using JavaScript executor
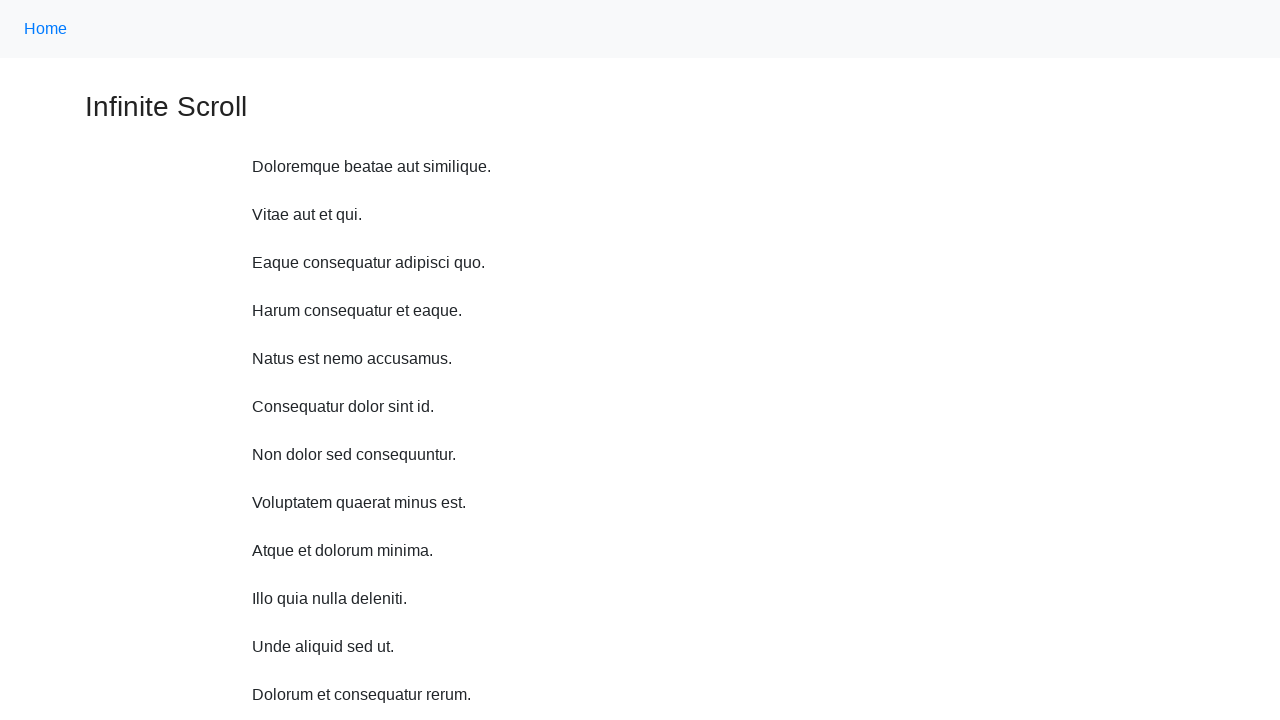

Scrolled up 750 pixels using JavaScript executor
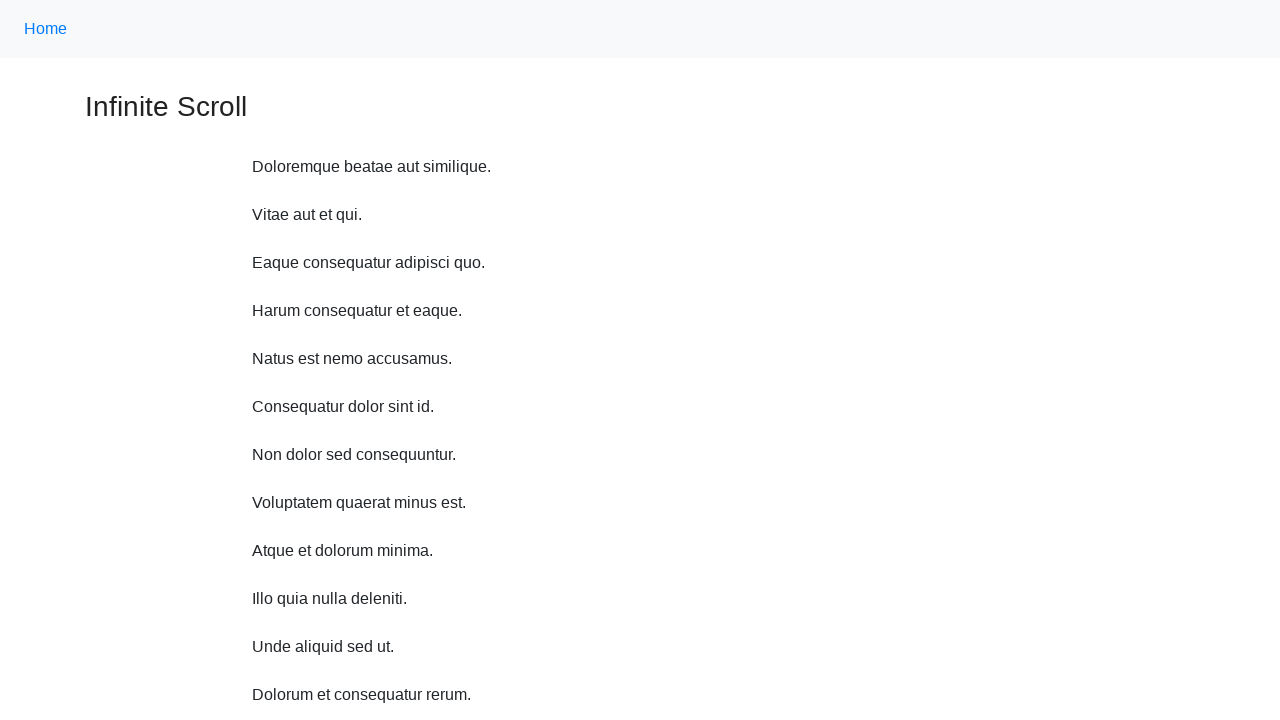

Scrolled up 750 pixels using JavaScript executor
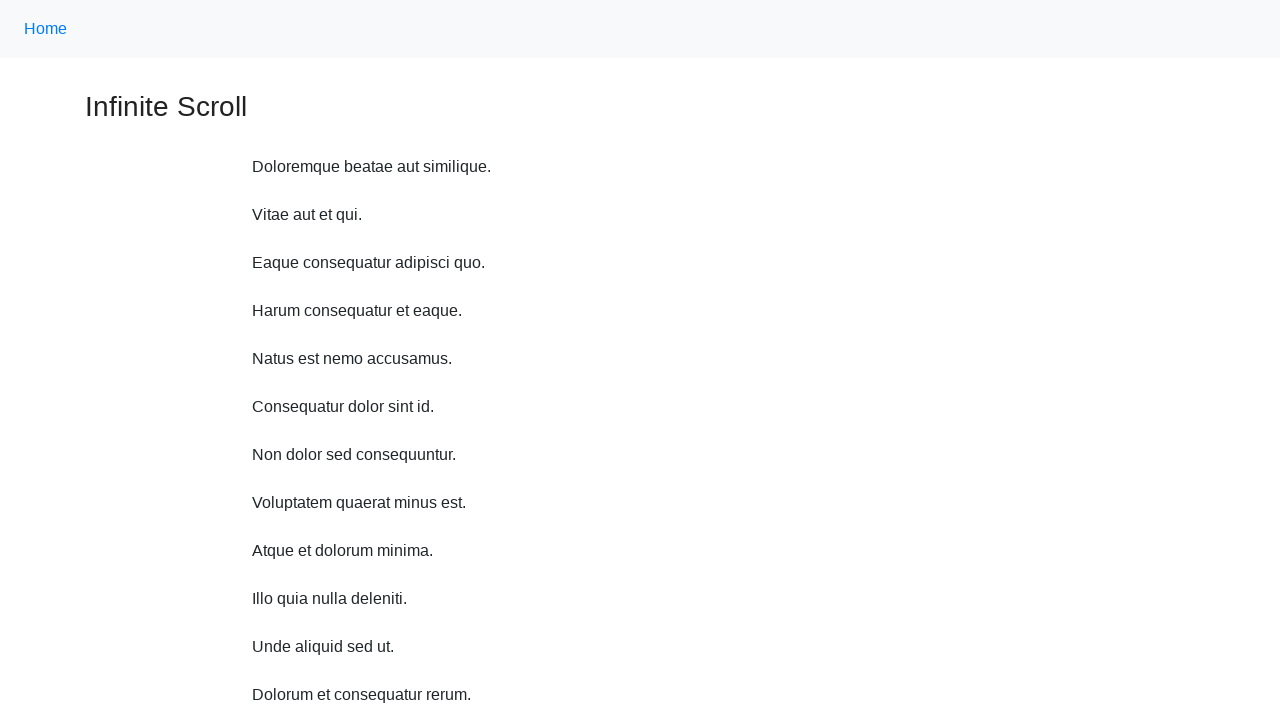

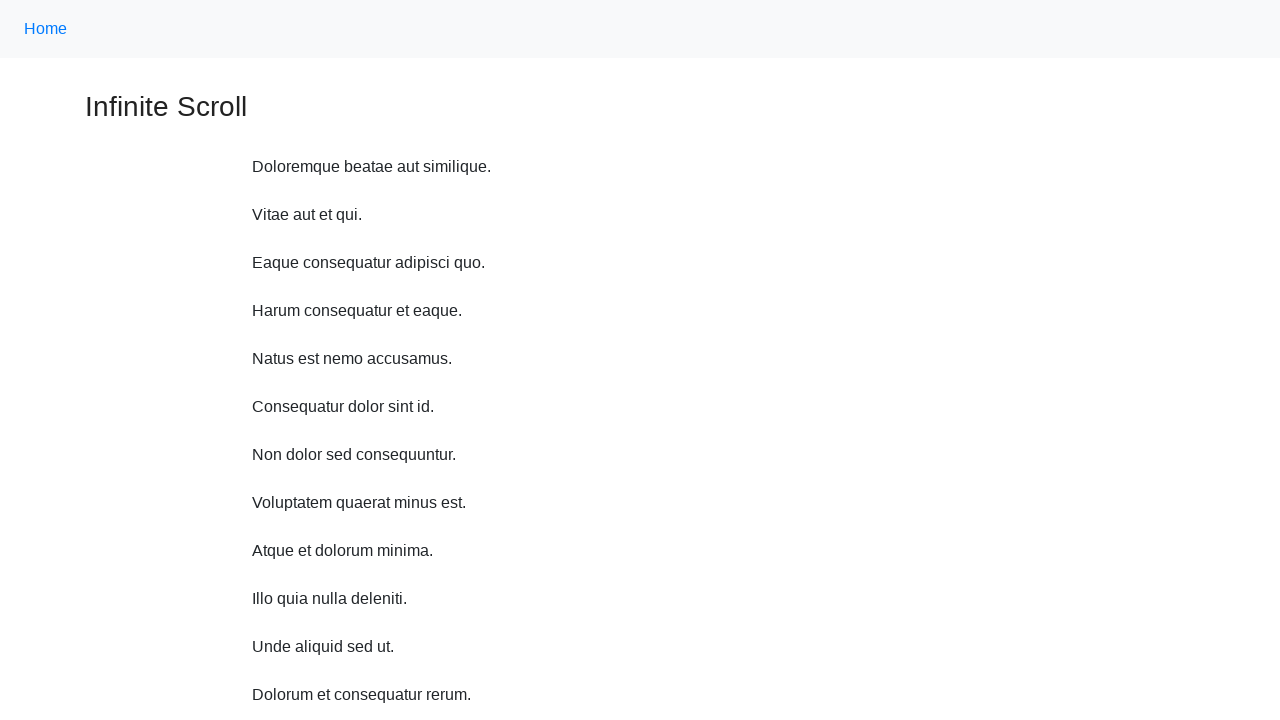